Tests hover functionality to verify that appropriate usernames are displayed when hovering over user images

Starting URL: https://the-internet.herokuapp.com/

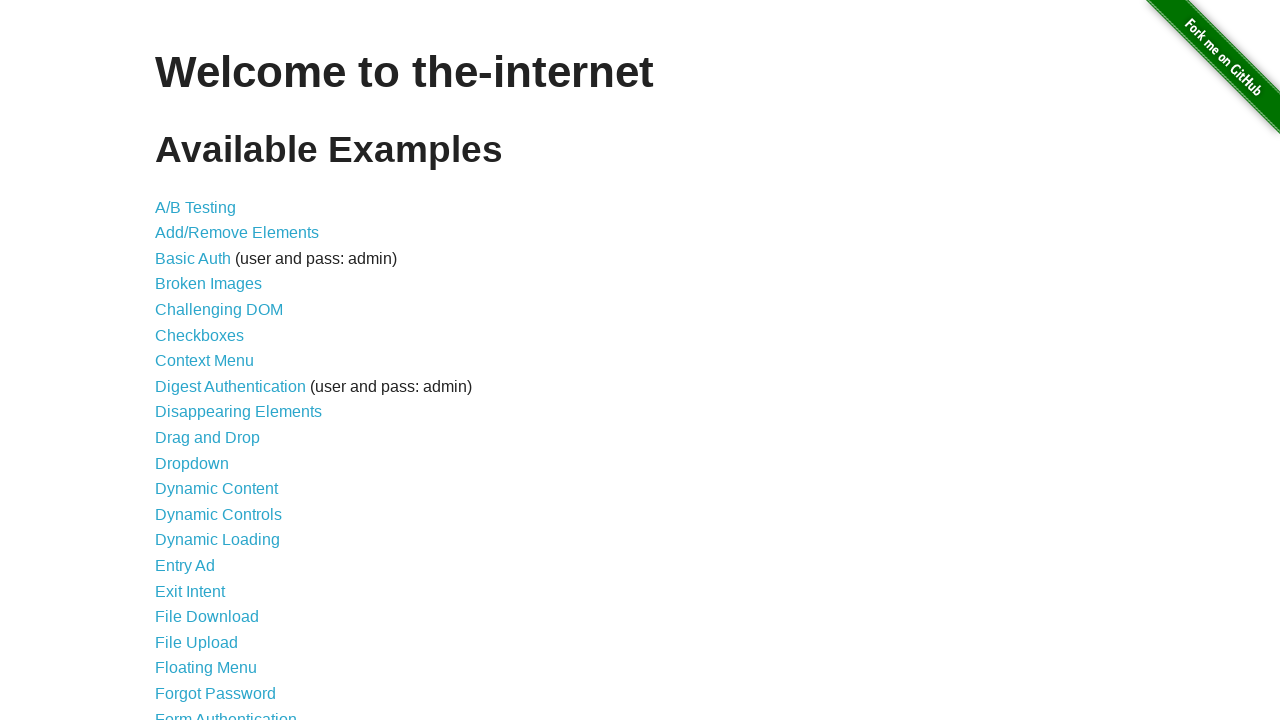

Clicked on Hovers link at (180, 360) on text=Hovers
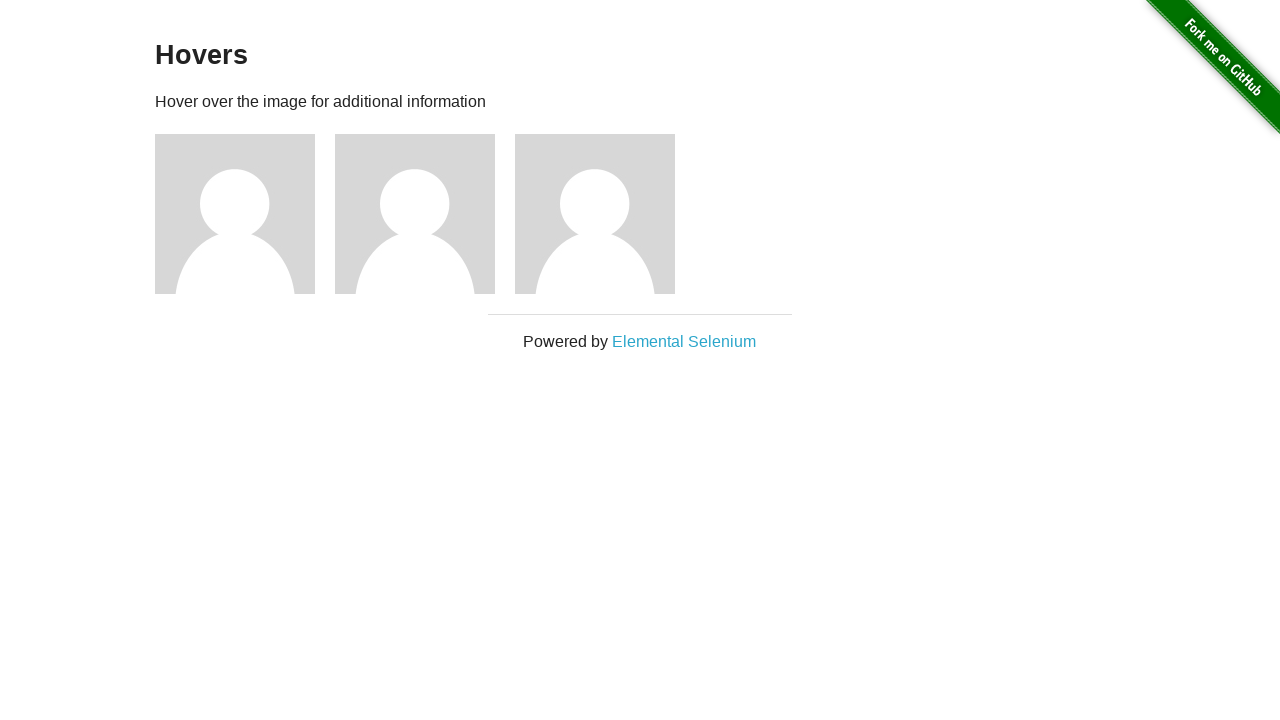

Located all figure elements
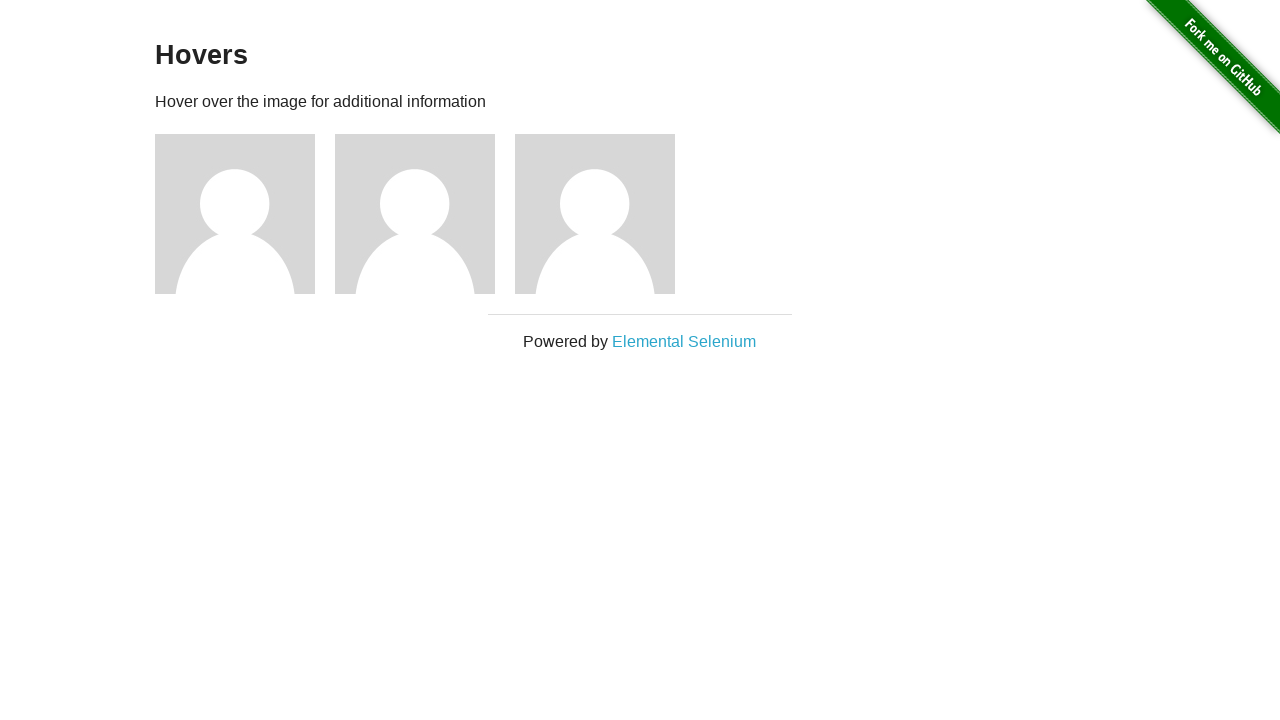

Located all figcaption elements
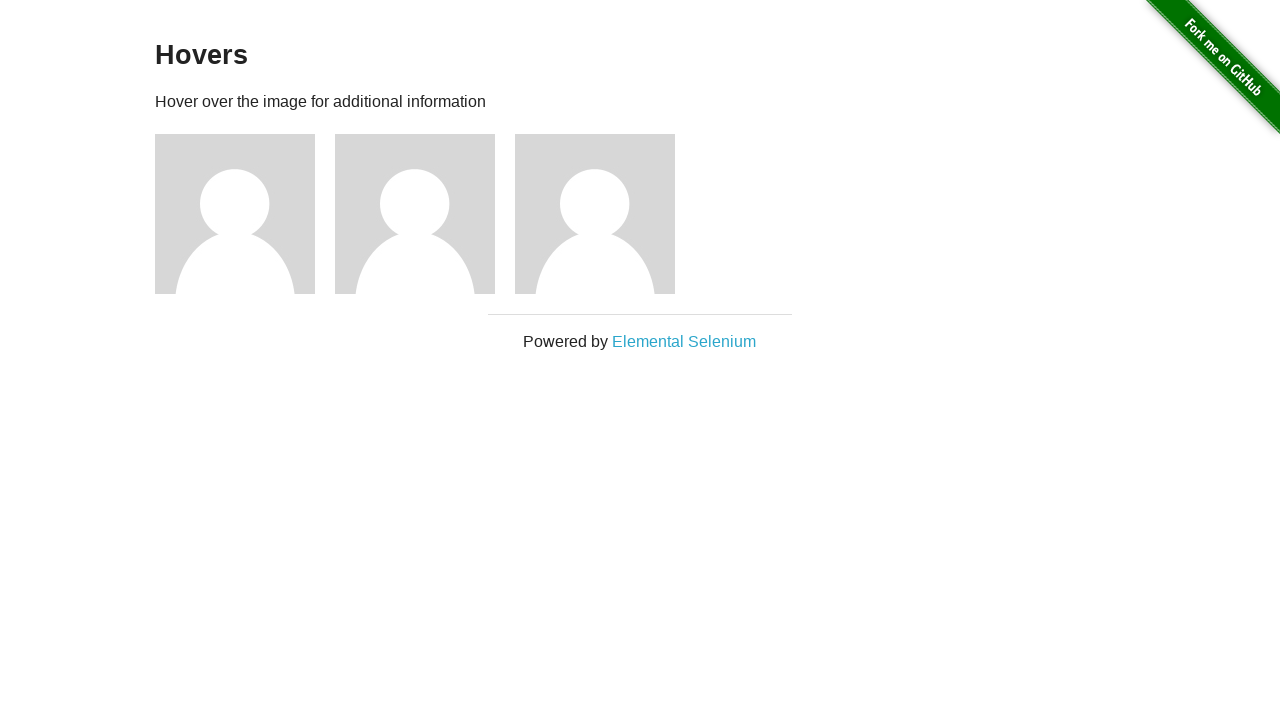

Hovered over figure 1 at (245, 214) on .figure >> nth=0
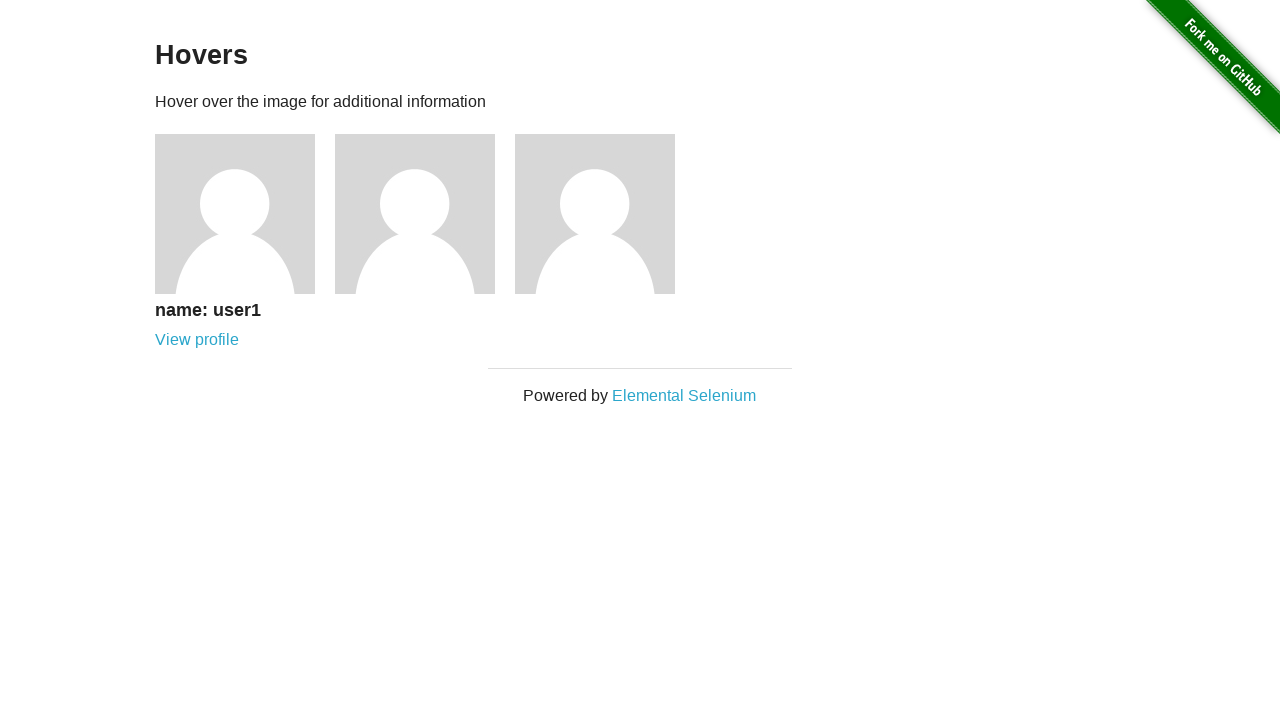

Verified that username caption for user 1 is visible
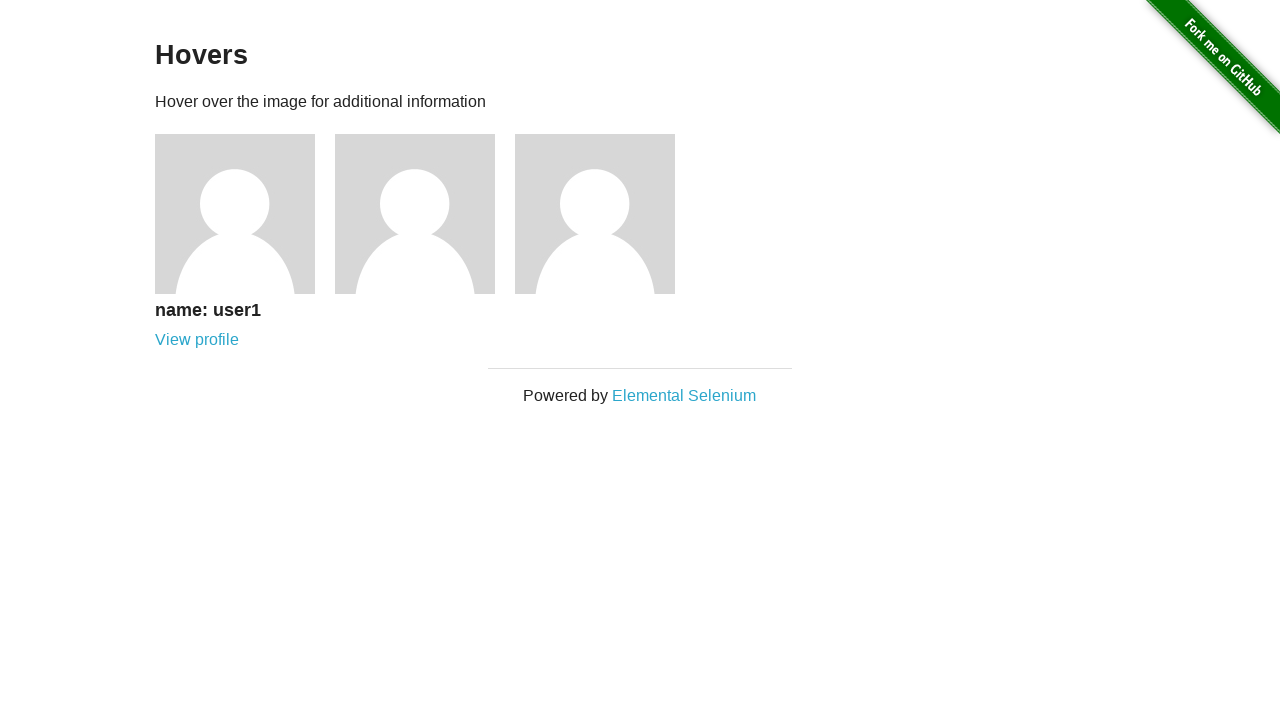

Retrieved caption text for user 1: '
      name: user1
      View profile
    '
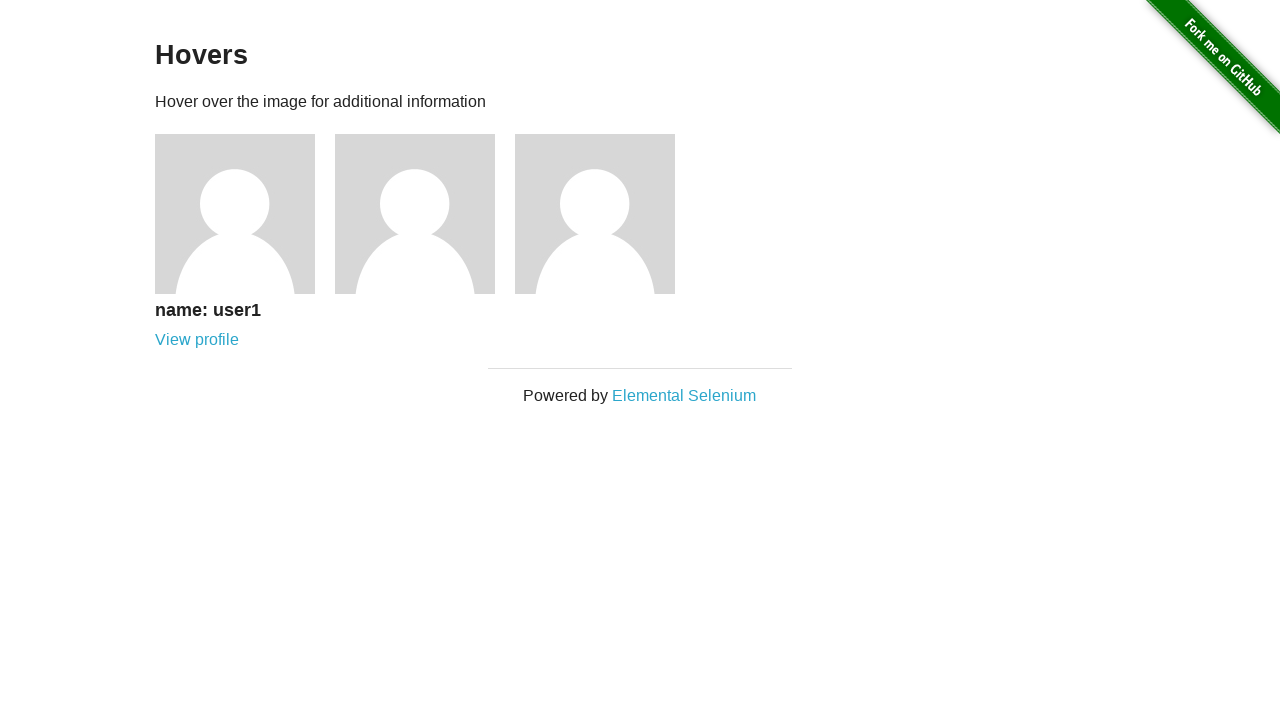

Verified that caption contains 'name: user1'
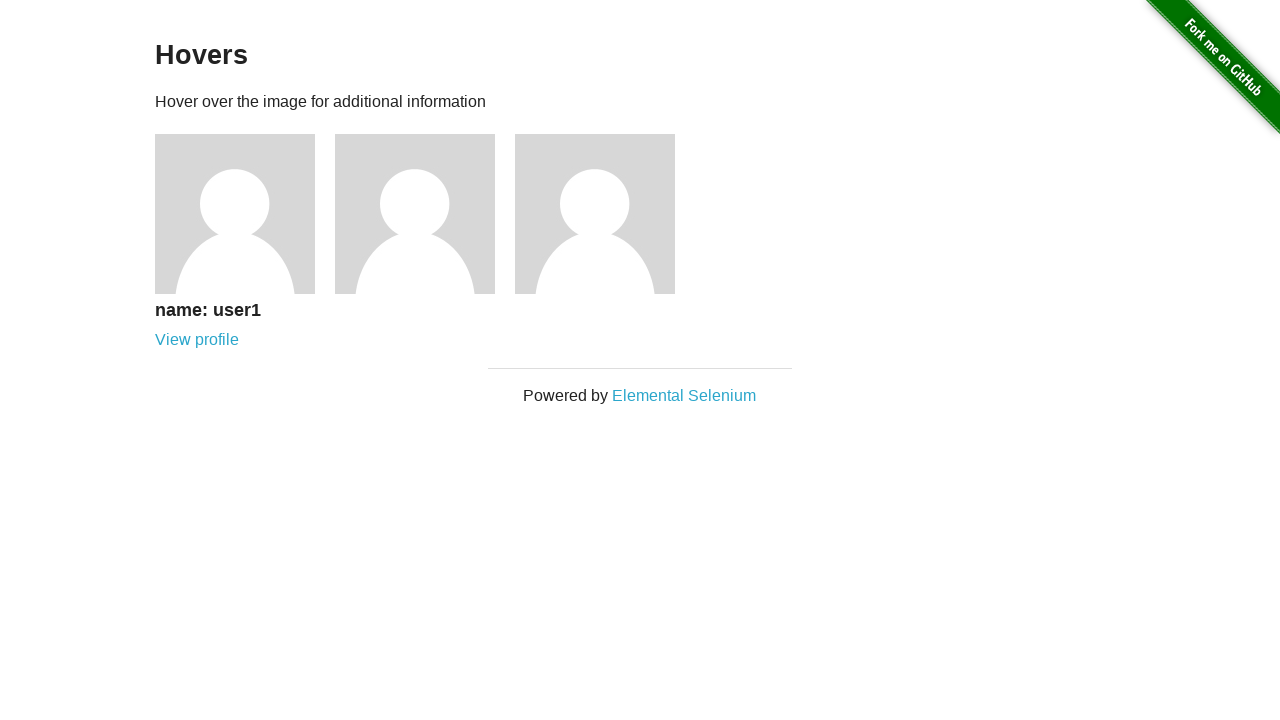

Hovered over figure 2 at (425, 214) on .figure >> nth=1
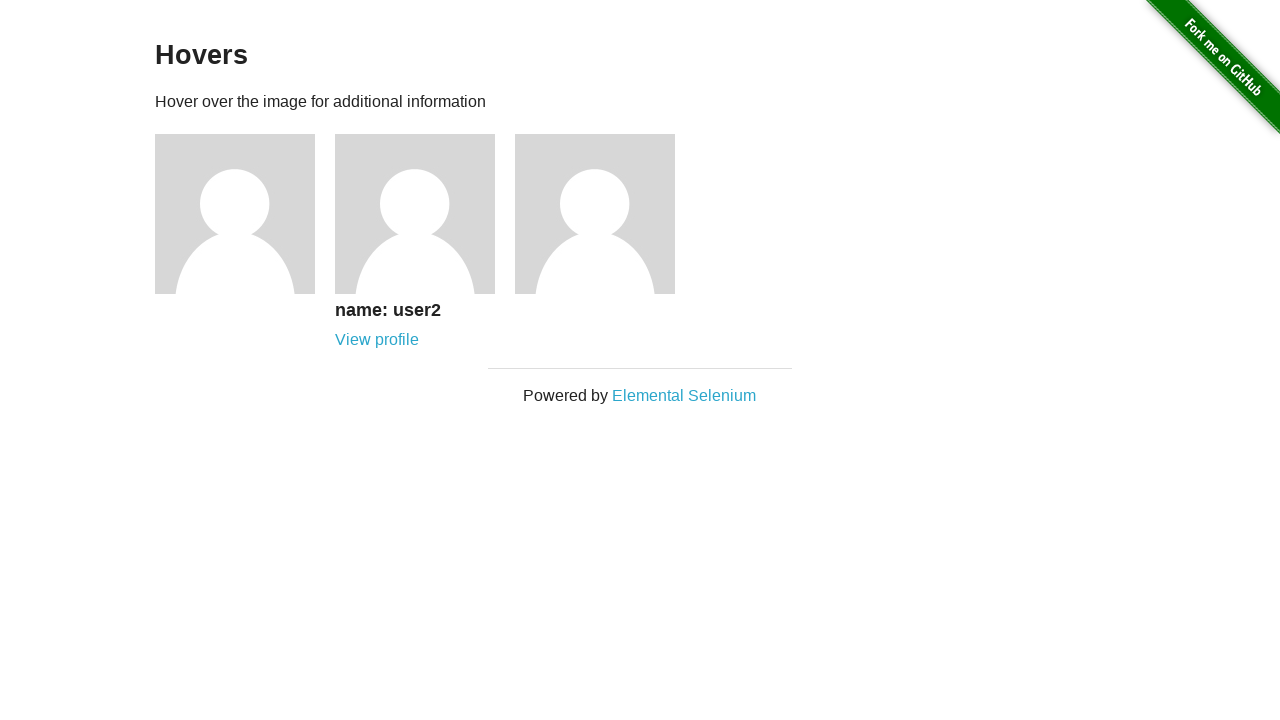

Verified that username caption for user 2 is visible
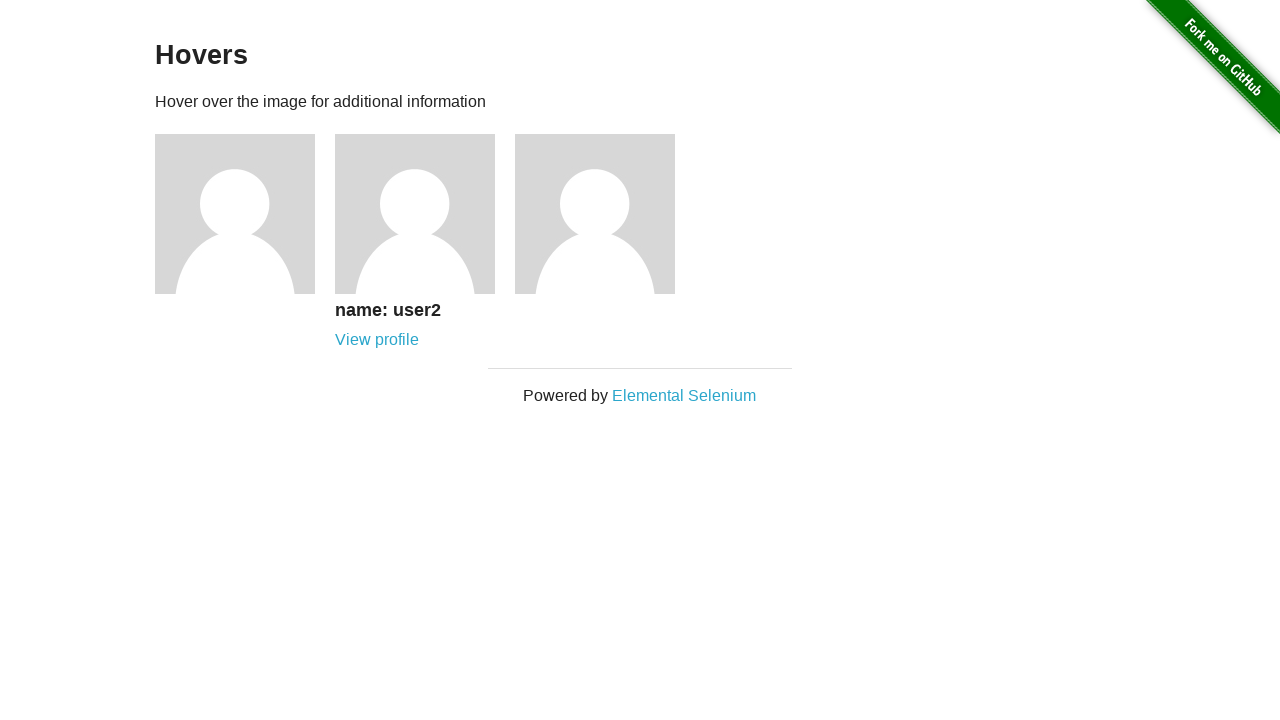

Retrieved caption text for user 2: '
      name: user2
      View profile
    '
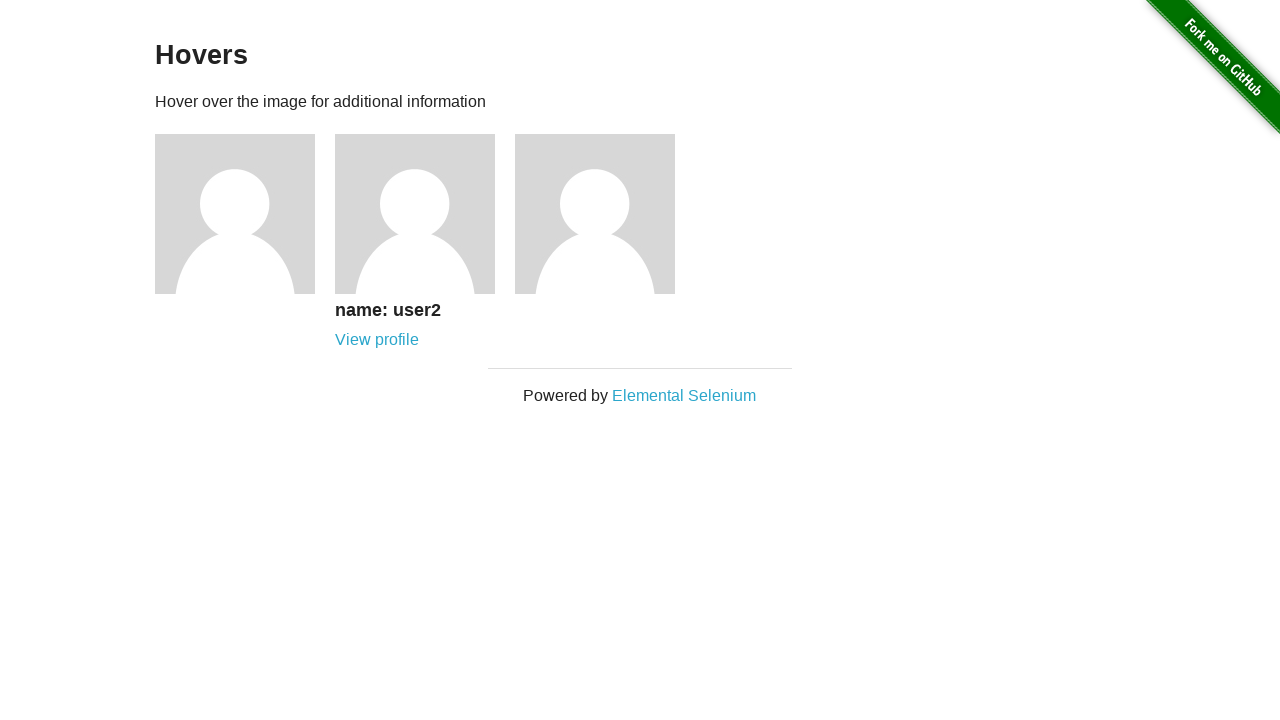

Verified that caption contains 'name: user2'
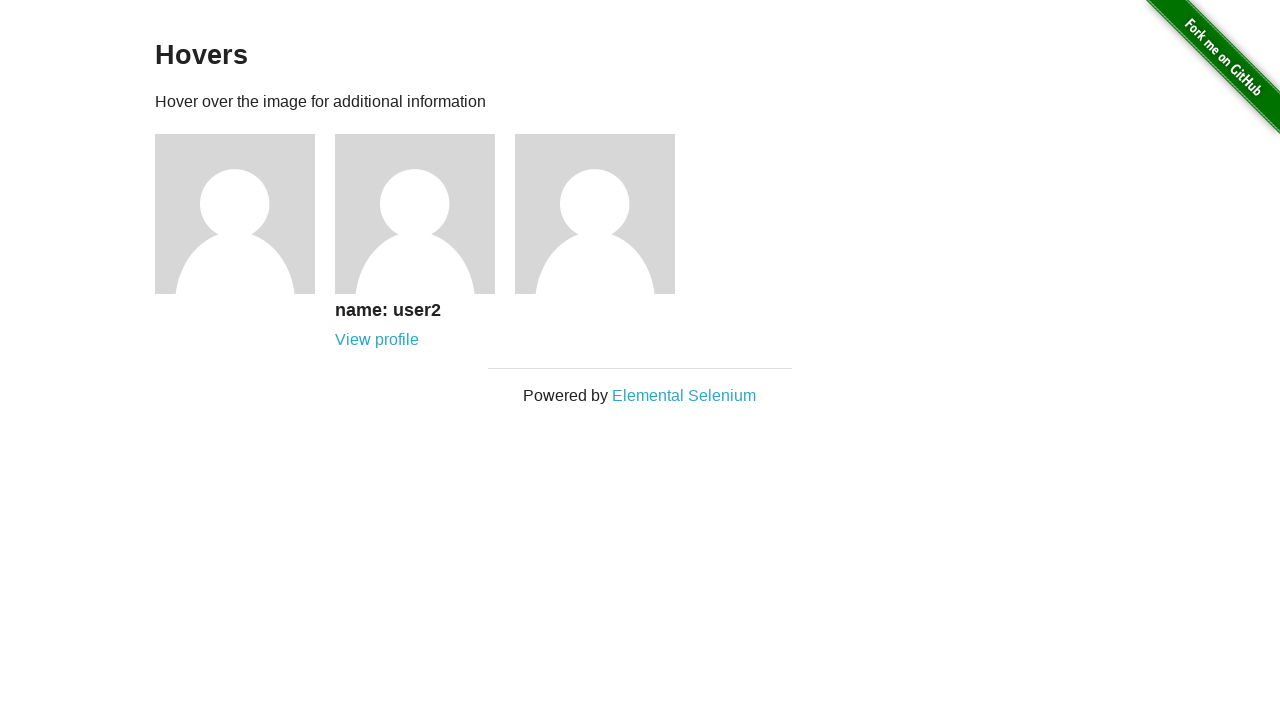

Hovered over figure 3 at (605, 214) on .figure >> nth=2
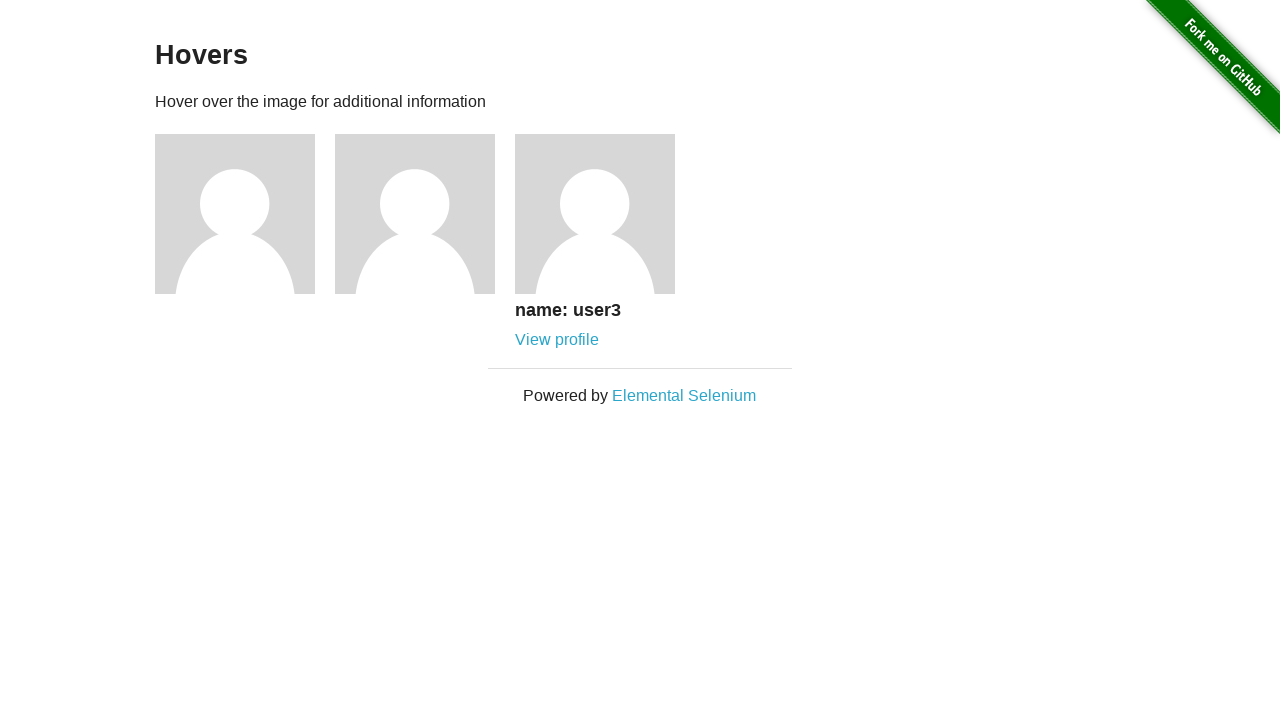

Verified that username caption for user 3 is visible
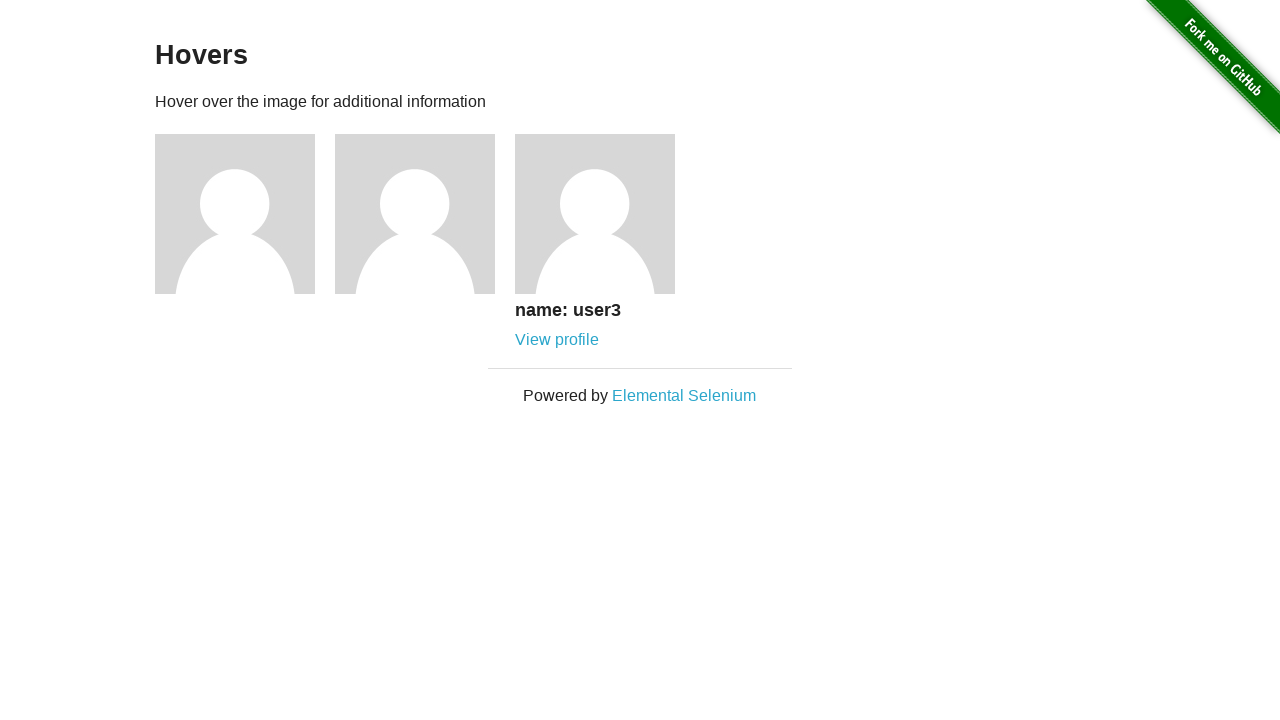

Retrieved caption text for user 3: '
      name: user3
      View profile
    '
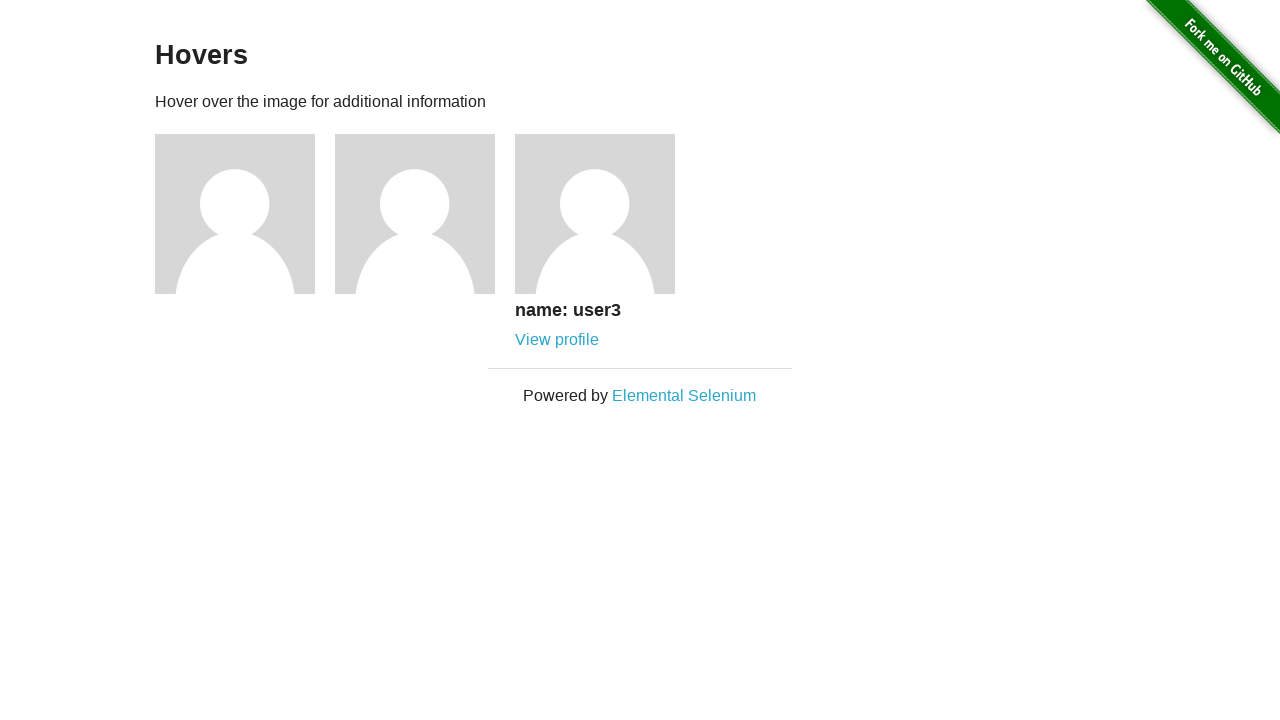

Verified that caption contains 'name: user3'
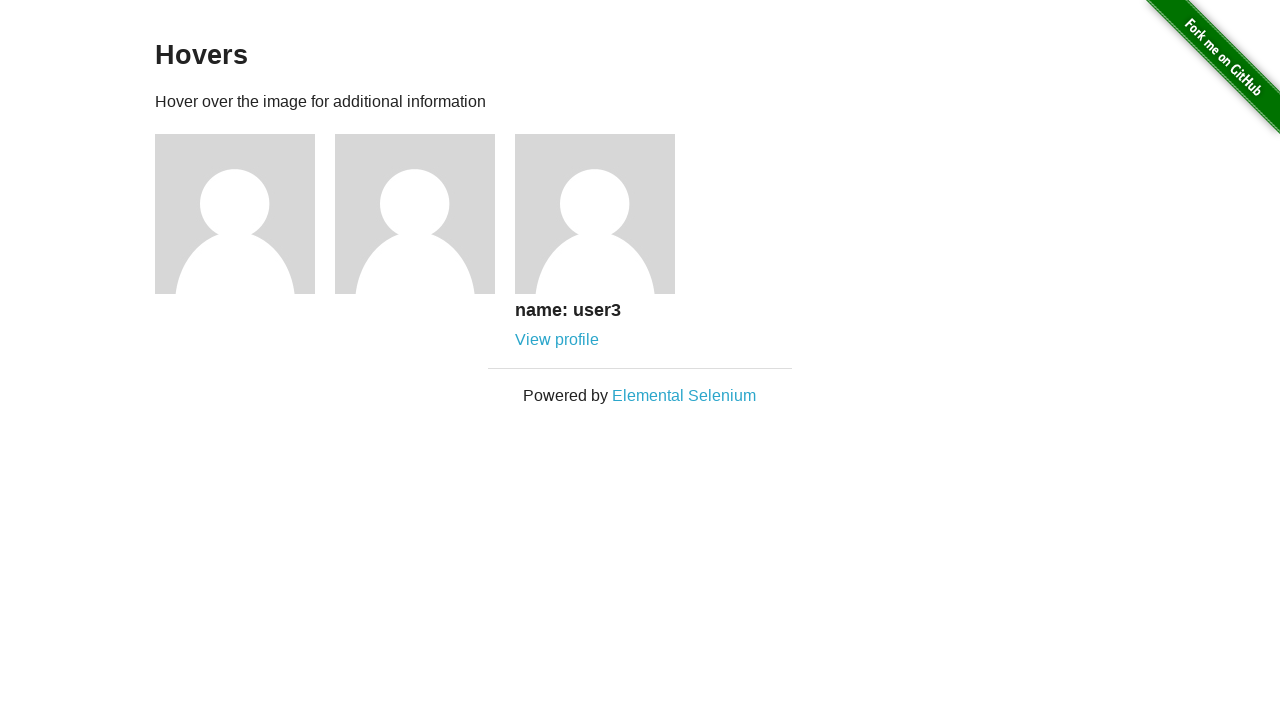

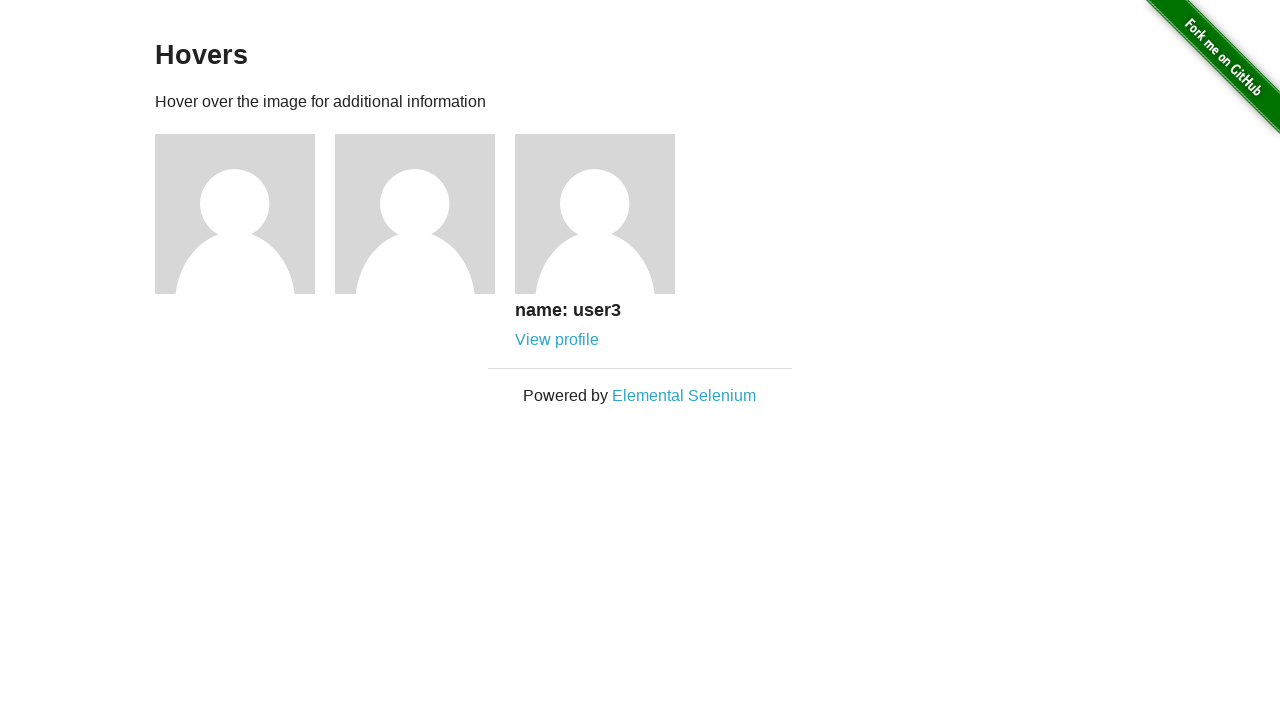